Tests static dropdown interaction on W3Schools CSS form page by locating a country dropdown and selecting "Canada" from the options.

Starting URL: https://www.w3schools.com/css/css_form.asp

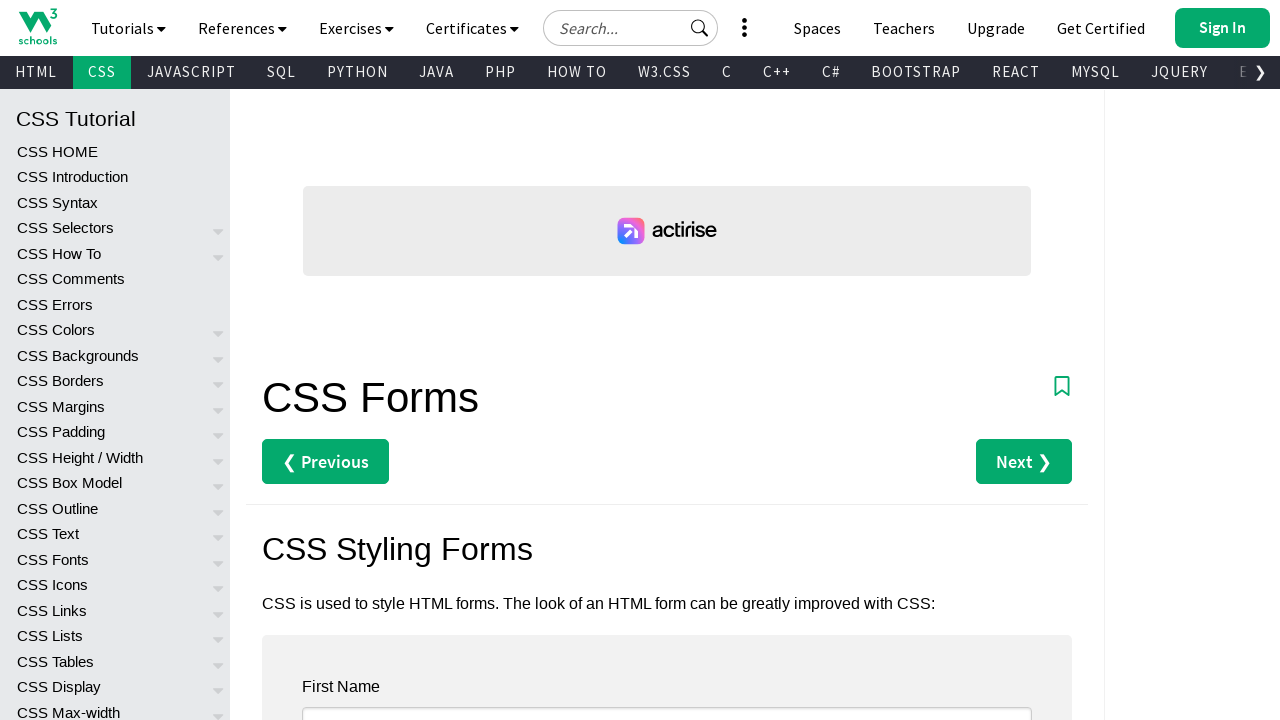

Country dropdown element is available
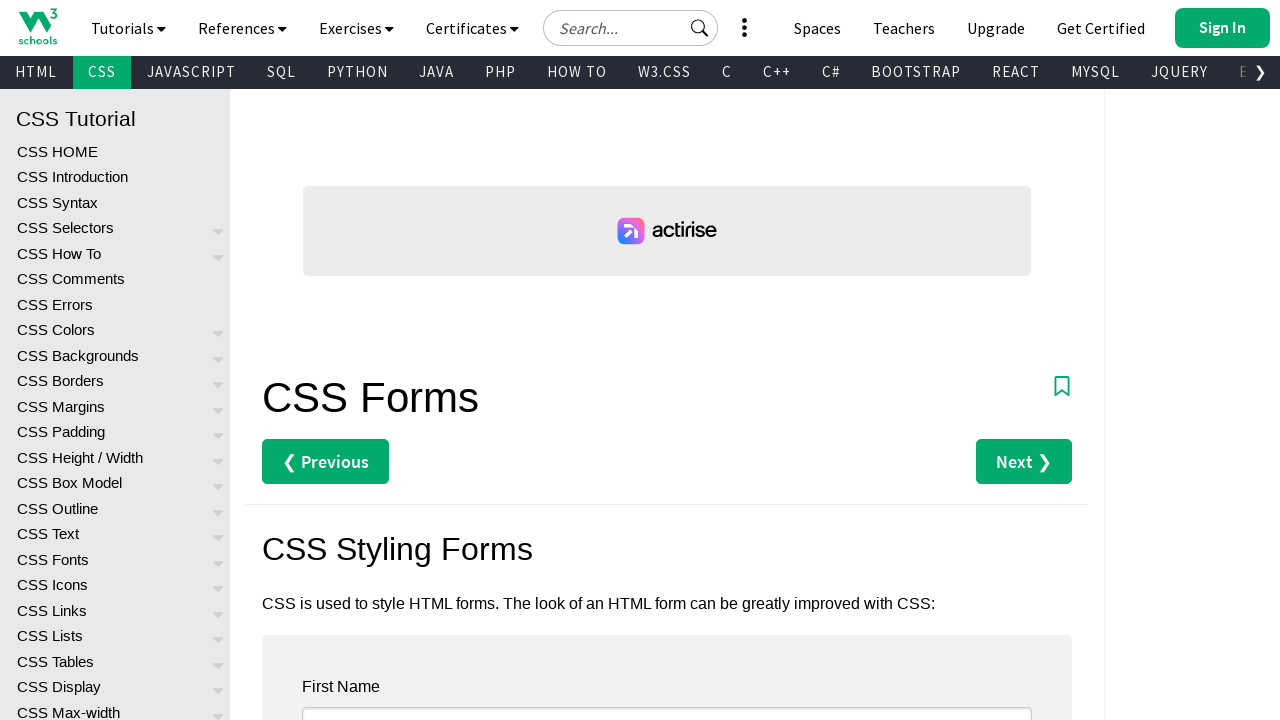

Selected 'Canada' from the country dropdown on #country
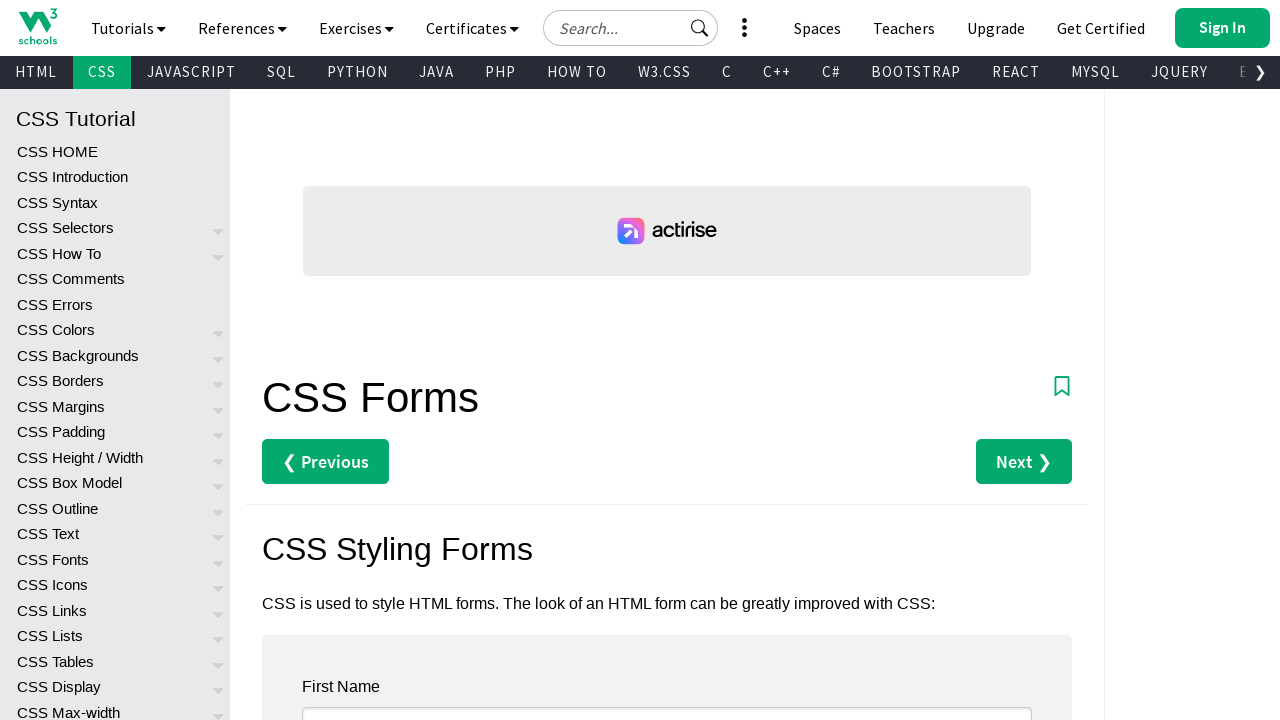

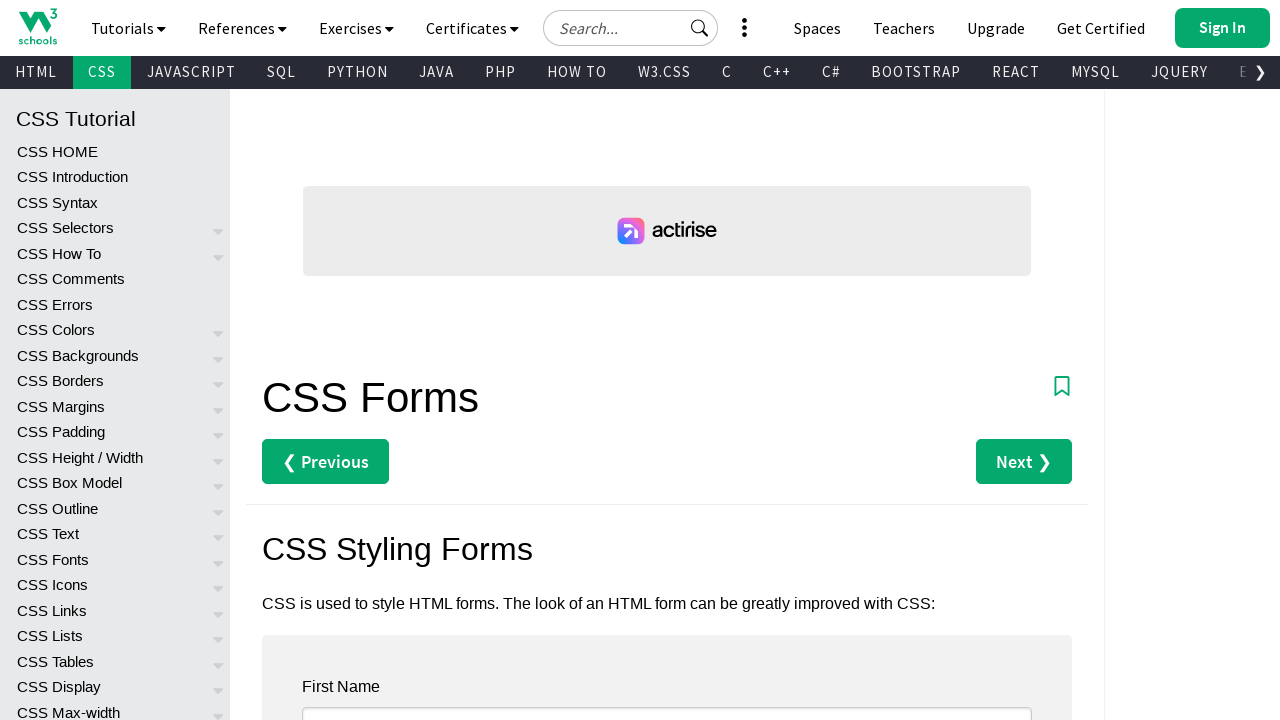